Tests JavaScript confirm dialog by clicking the confirm button, accepting the dialog, and verifying the result message

Starting URL: http://the-internet.herokuapp.com/javascript_alerts

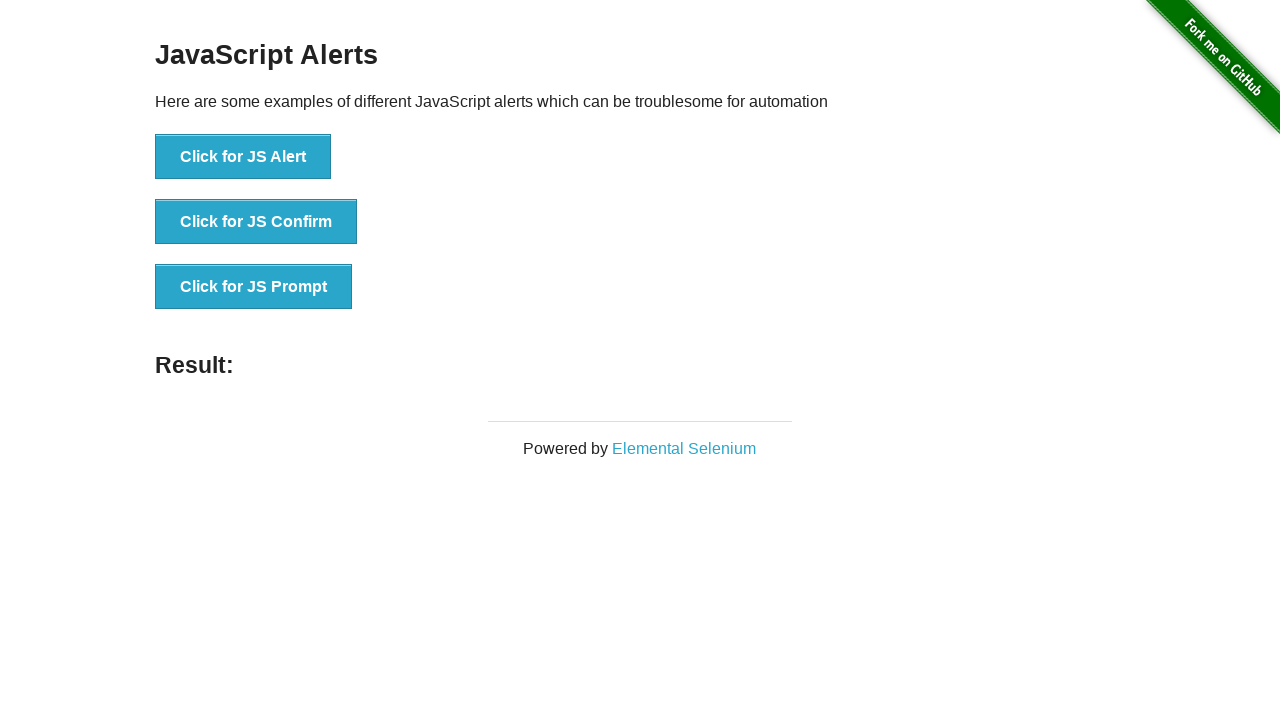

Set up dialog handler to accept confirm dialog
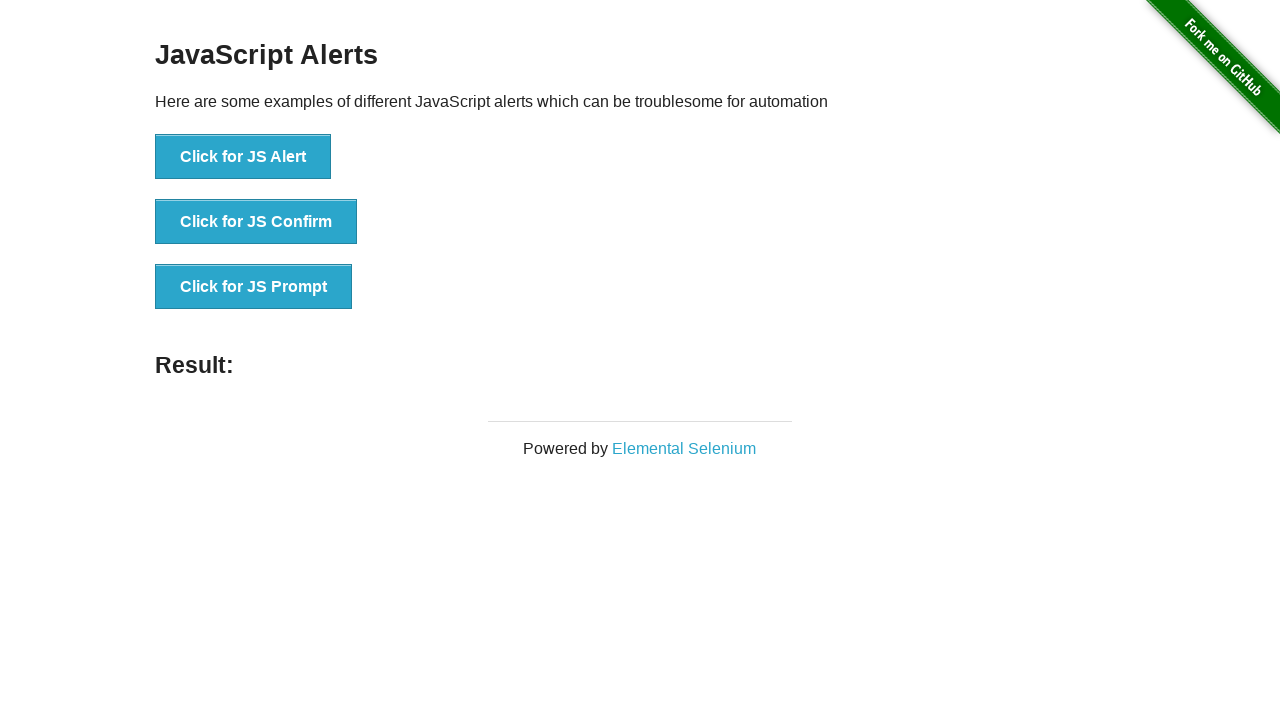

Clicked button to trigger JavaScript confirm dialog at (256, 222) on button[onclick='jsConfirm()']
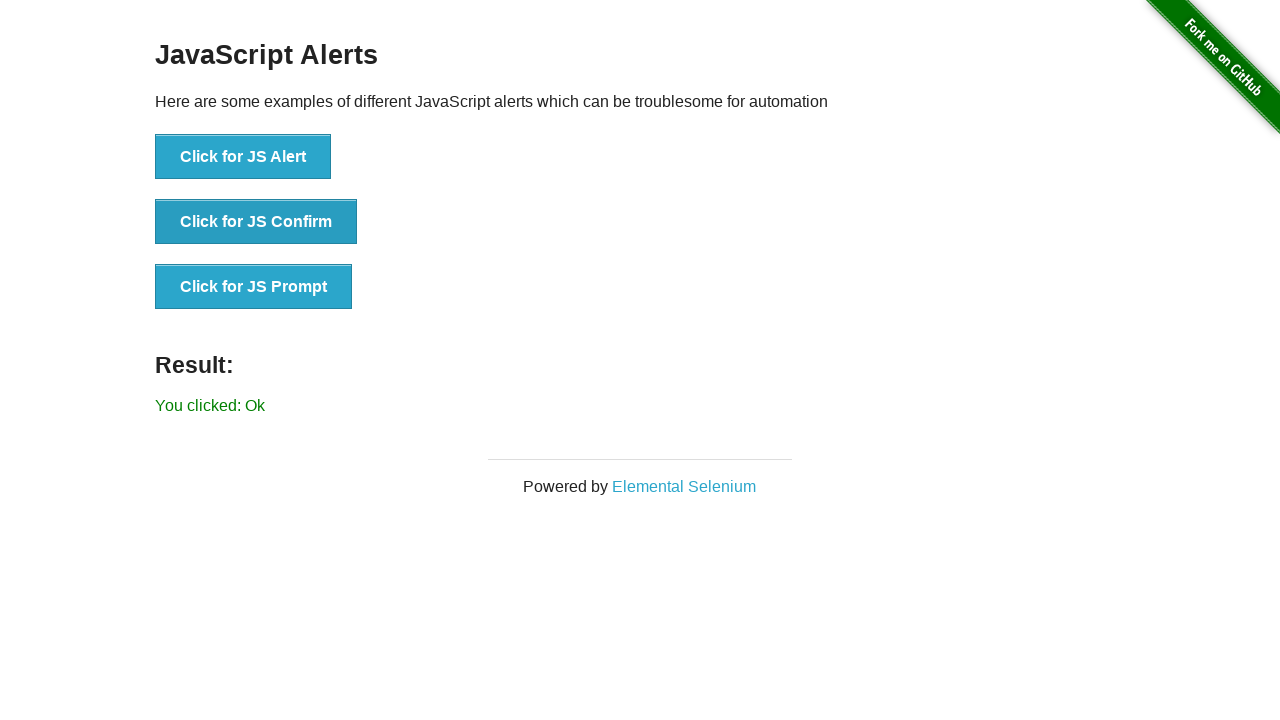

Result message appeared after accepting confirm dialog
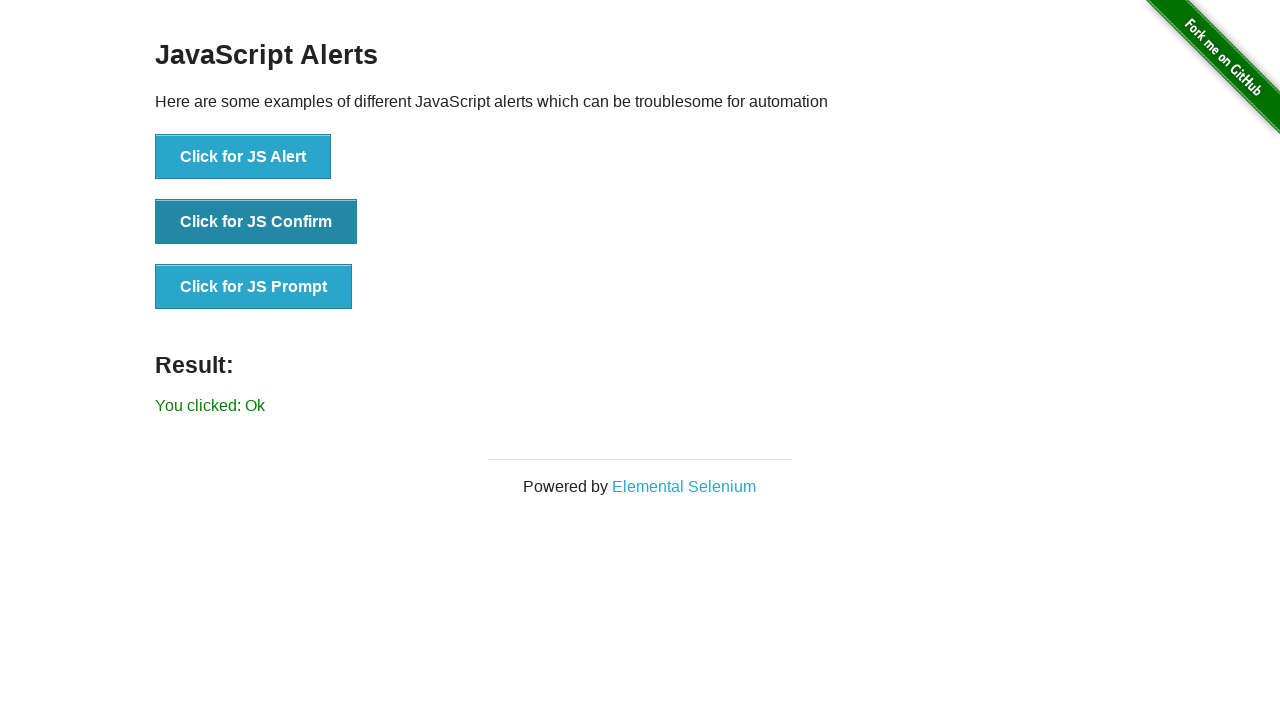

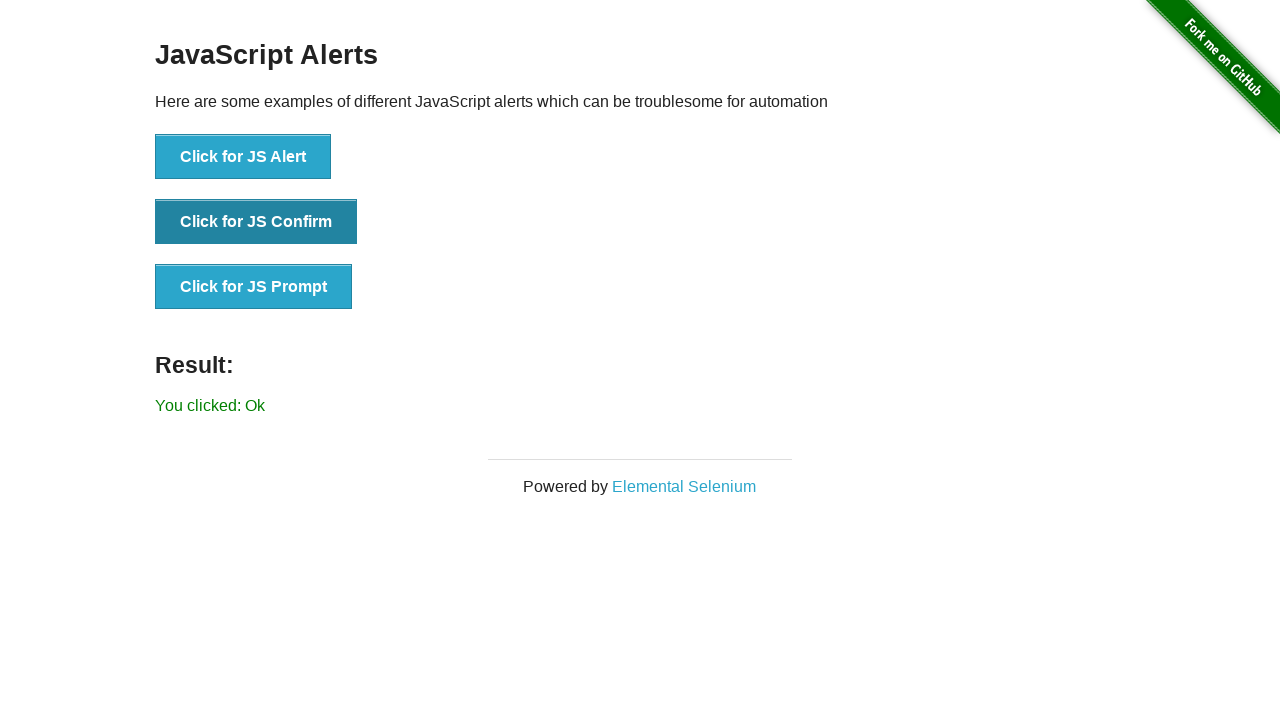